Navigates to demoqa.com and clicks on the "Book Store Application" card from the available tool options

Starting URL: https://demoqa.com/

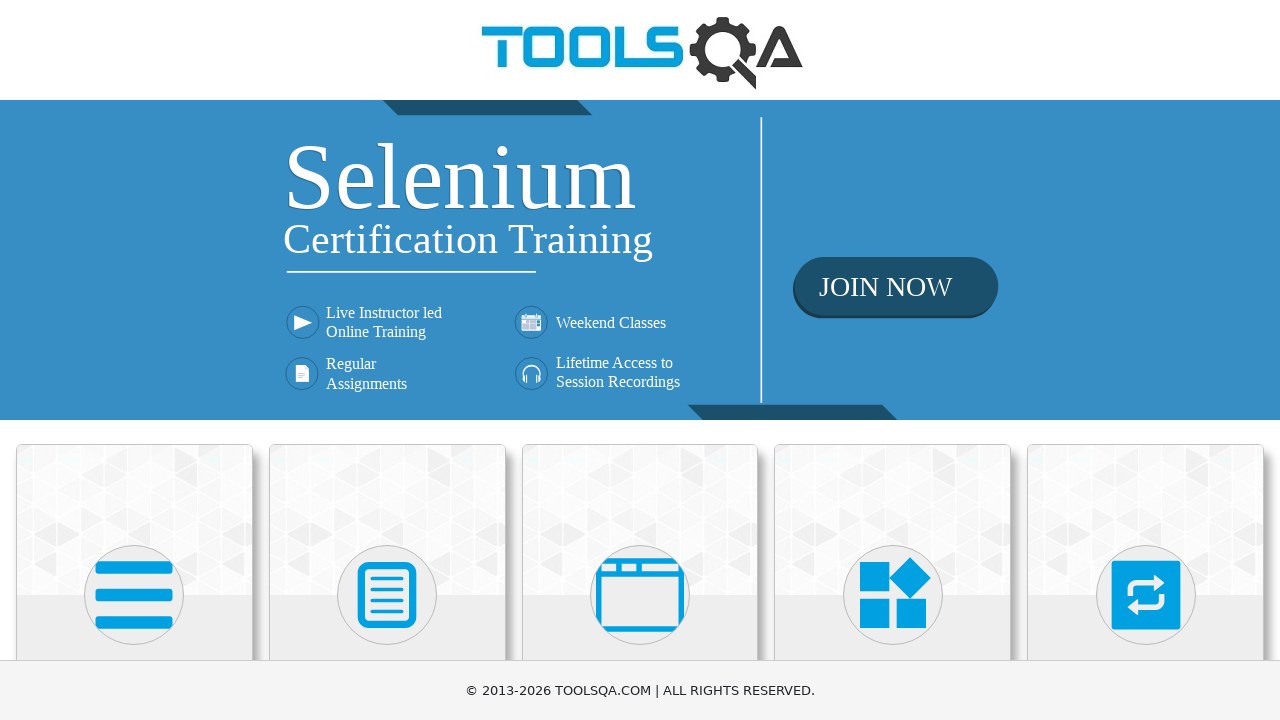

Waited for tool cards to load on demoqa.com
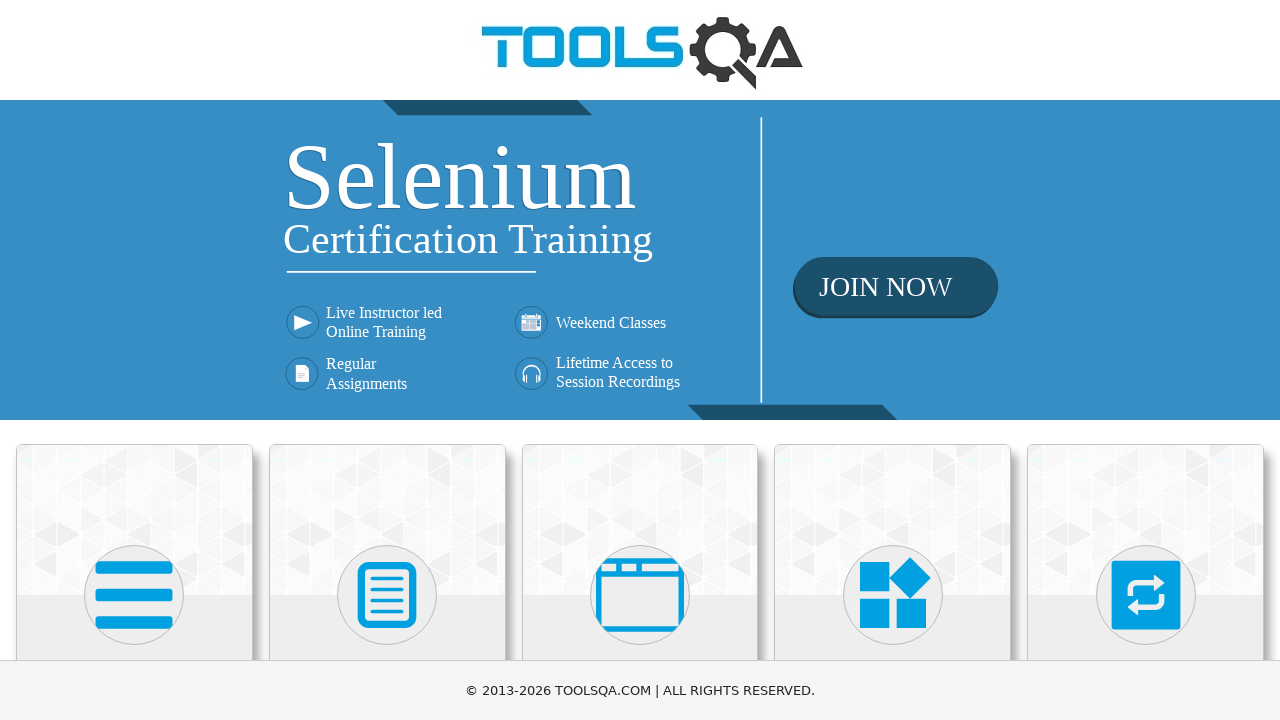

Located all tool card elements
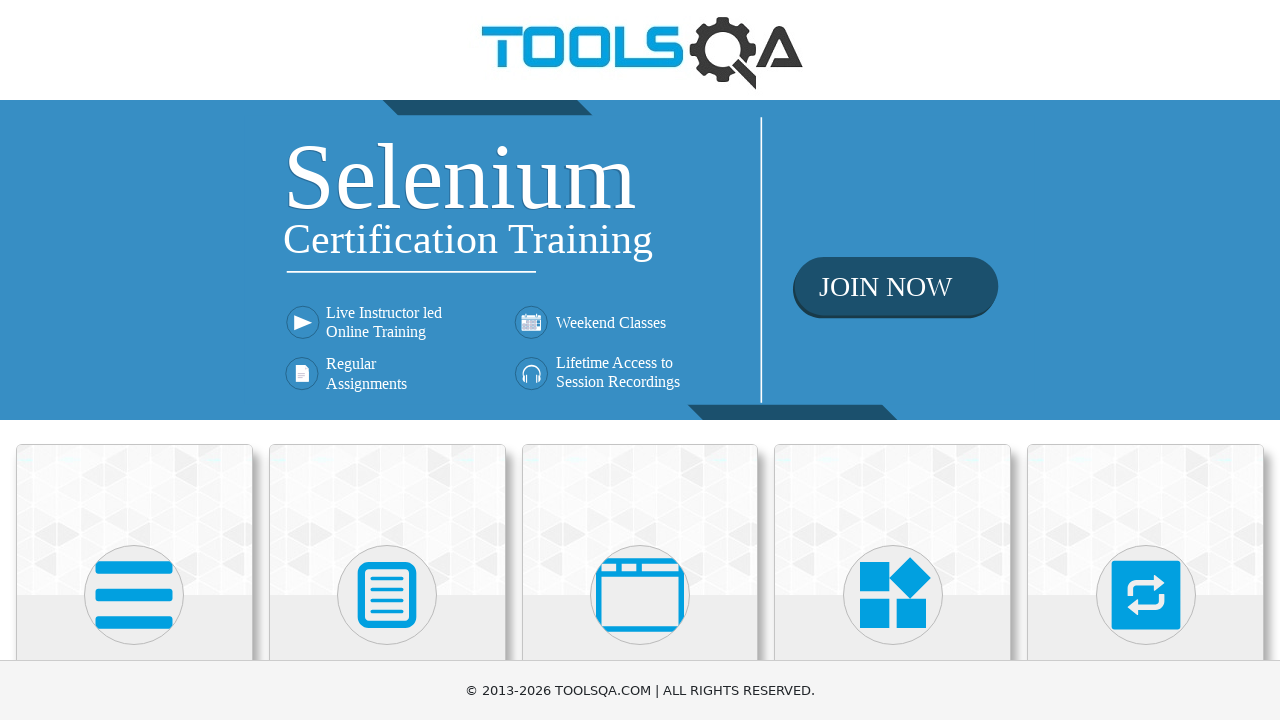

Found 6 tool cards available
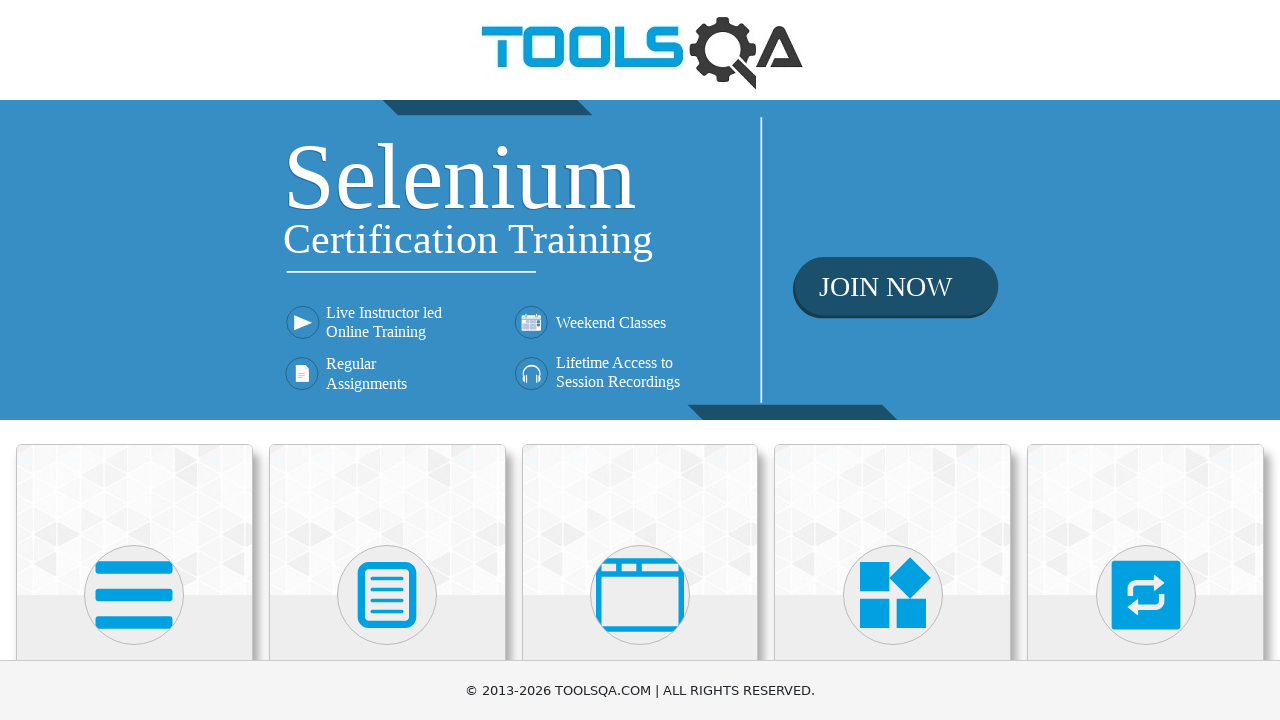

Checked card 1 for 'Book Store Application' text
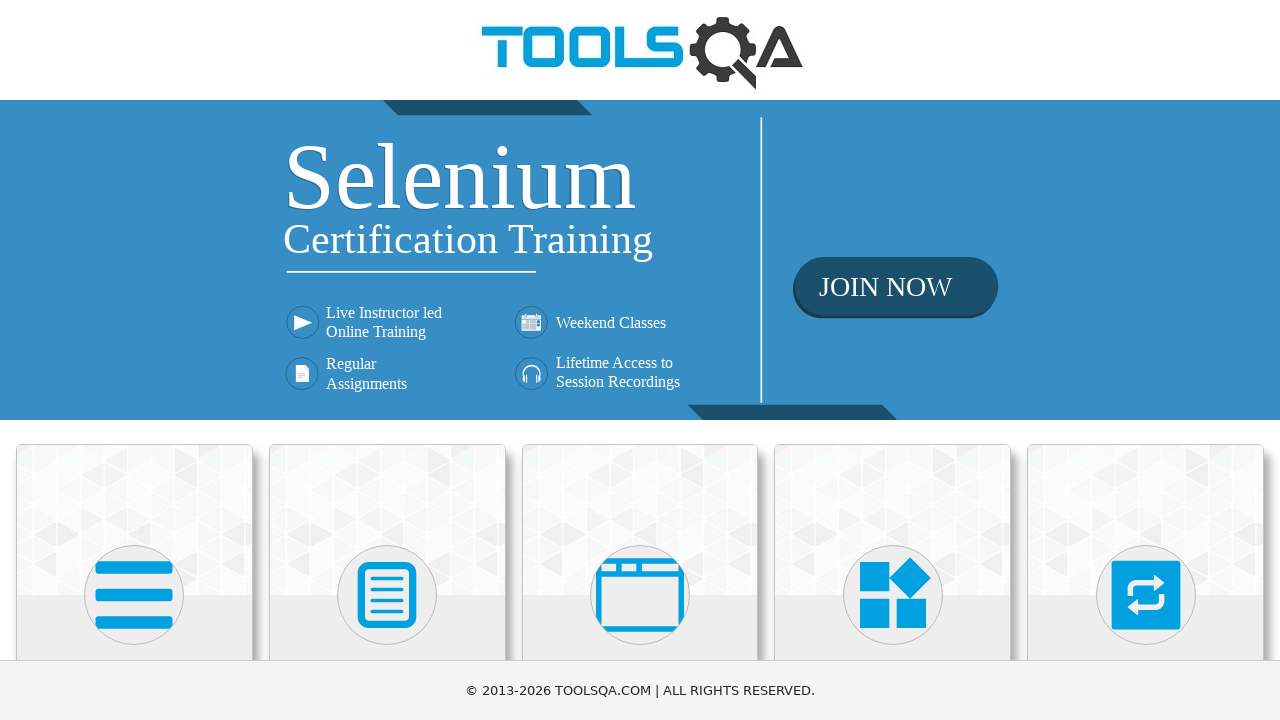

Checked card 2 for 'Book Store Application' text
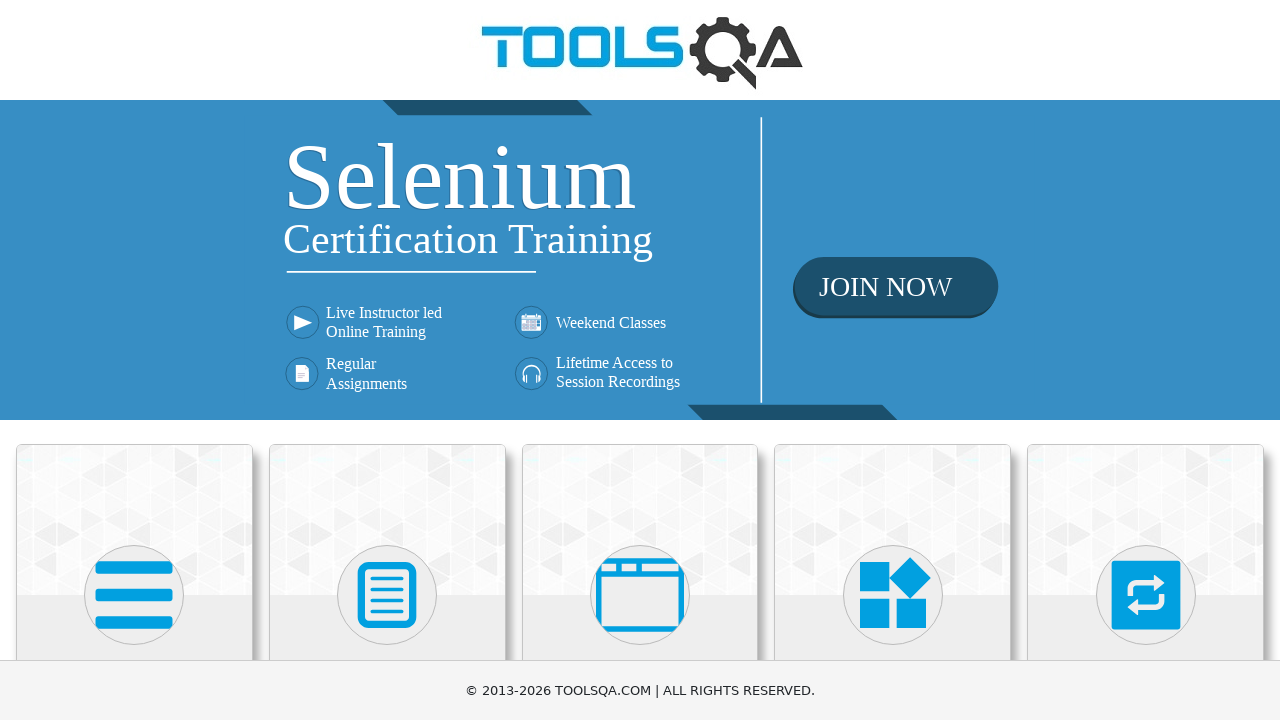

Checked card 3 for 'Book Store Application' text
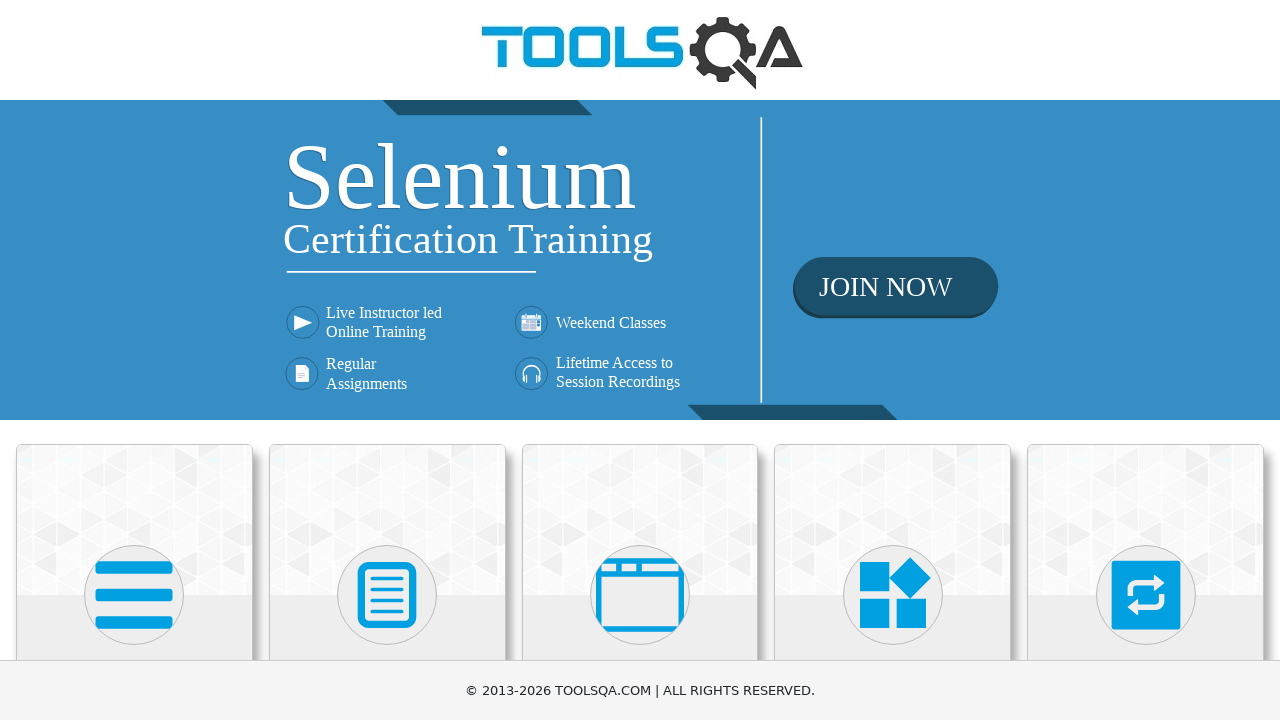

Checked card 4 for 'Book Store Application' text
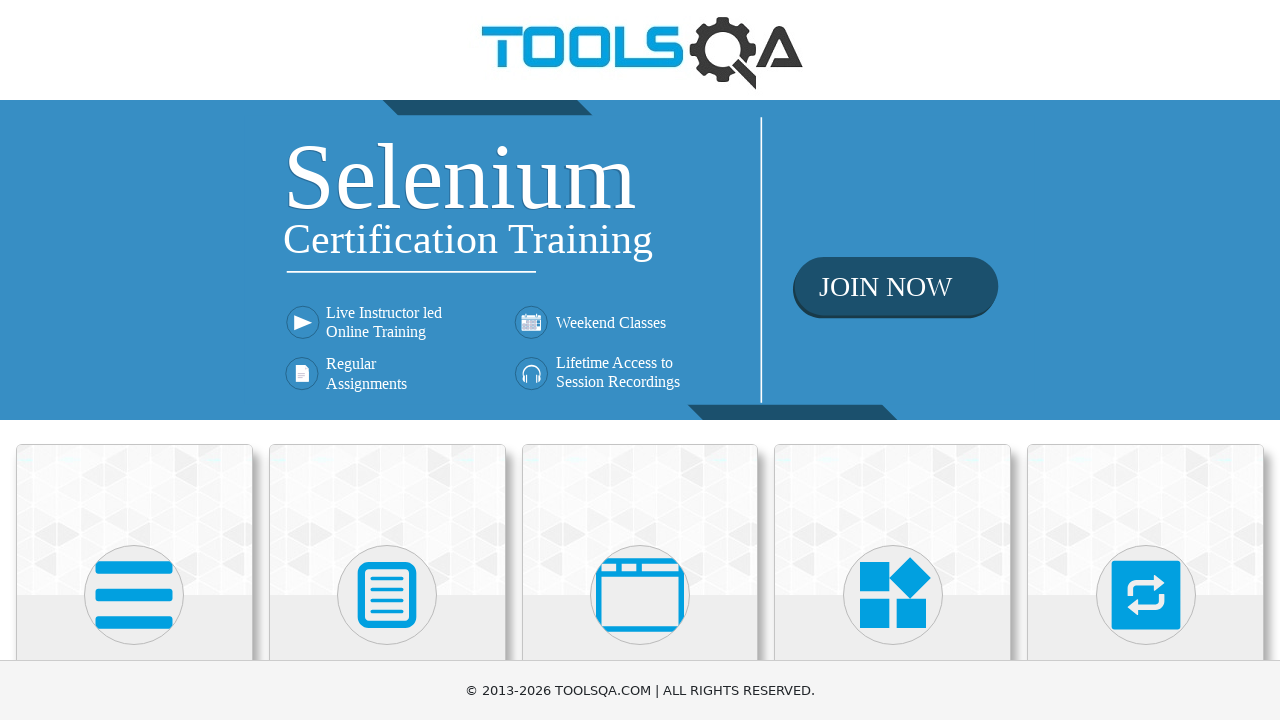

Checked card 5 for 'Book Store Application' text
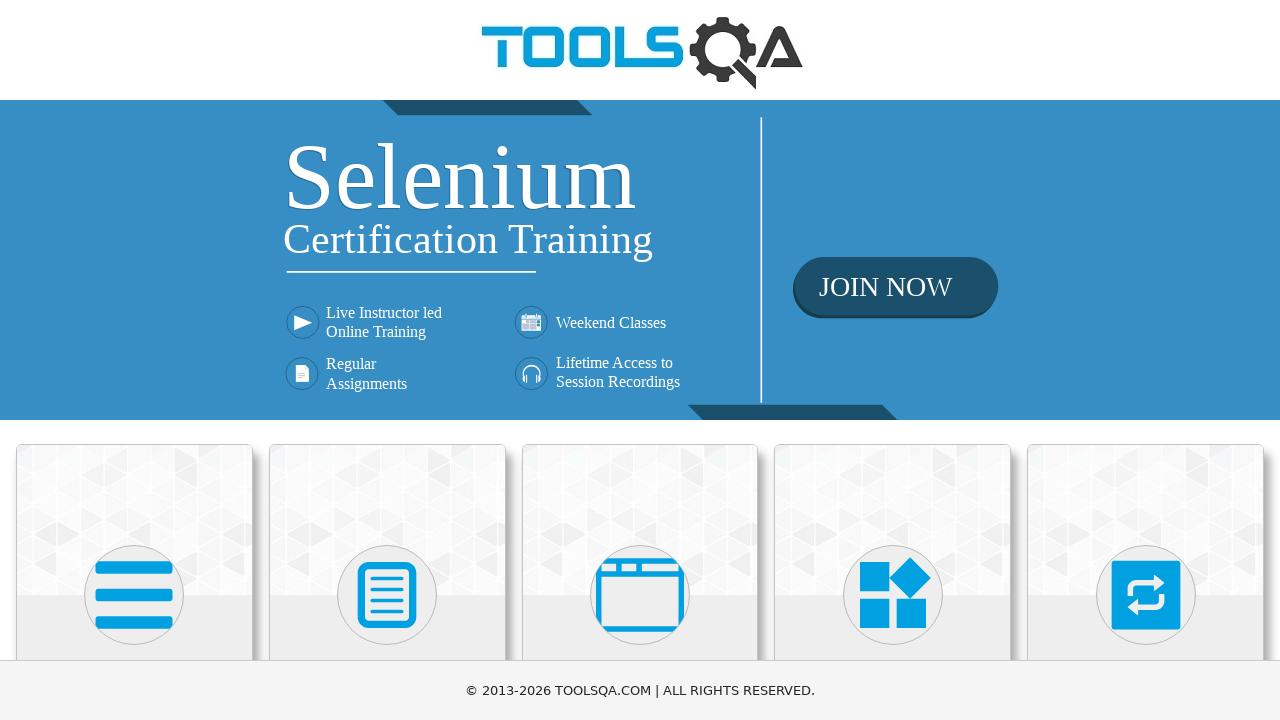

Checked card 6 for 'Book Store Application' text
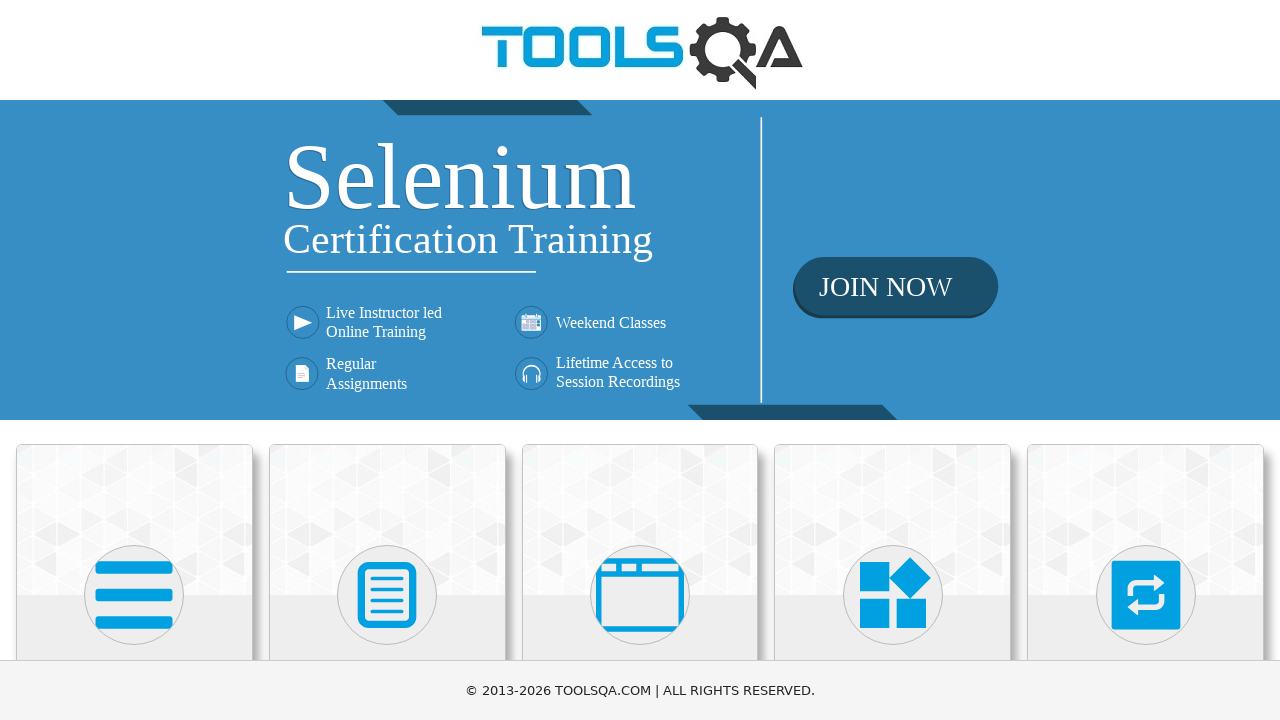

Clicked on 'Book Store Application' card at (134, 465) on .card-body >> nth=5
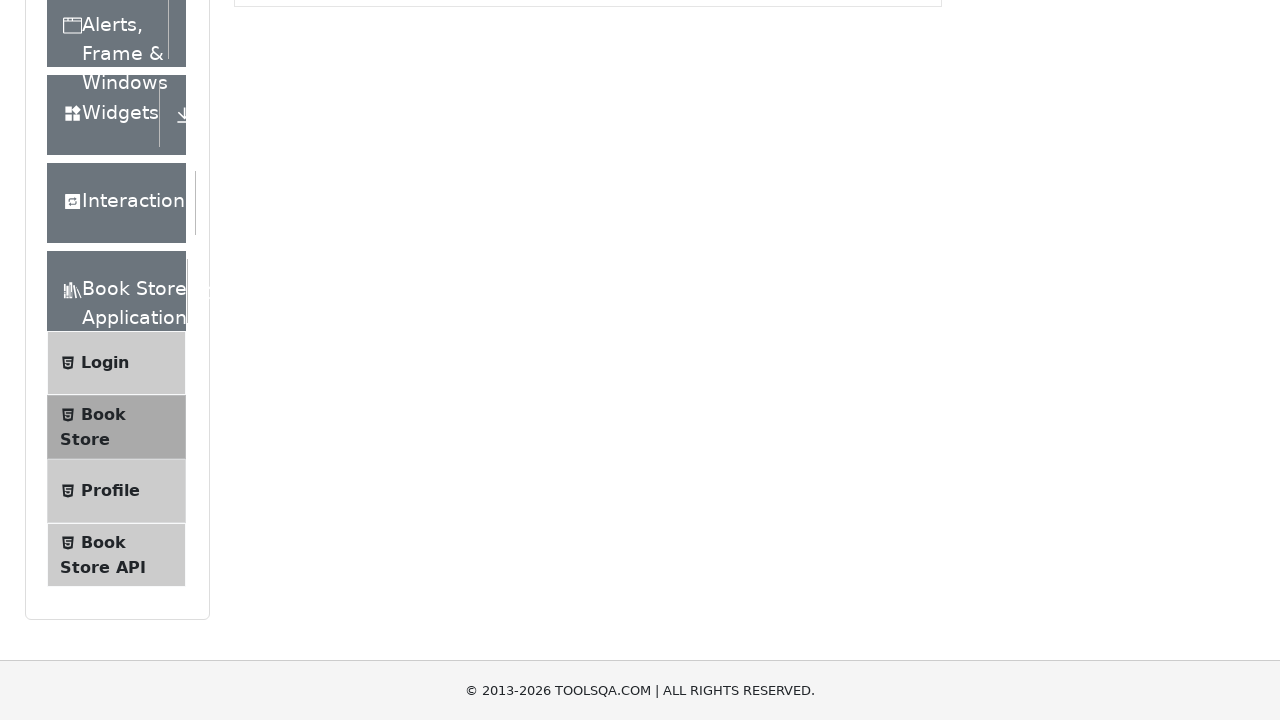

Waited for navigation to complete and network to become idle
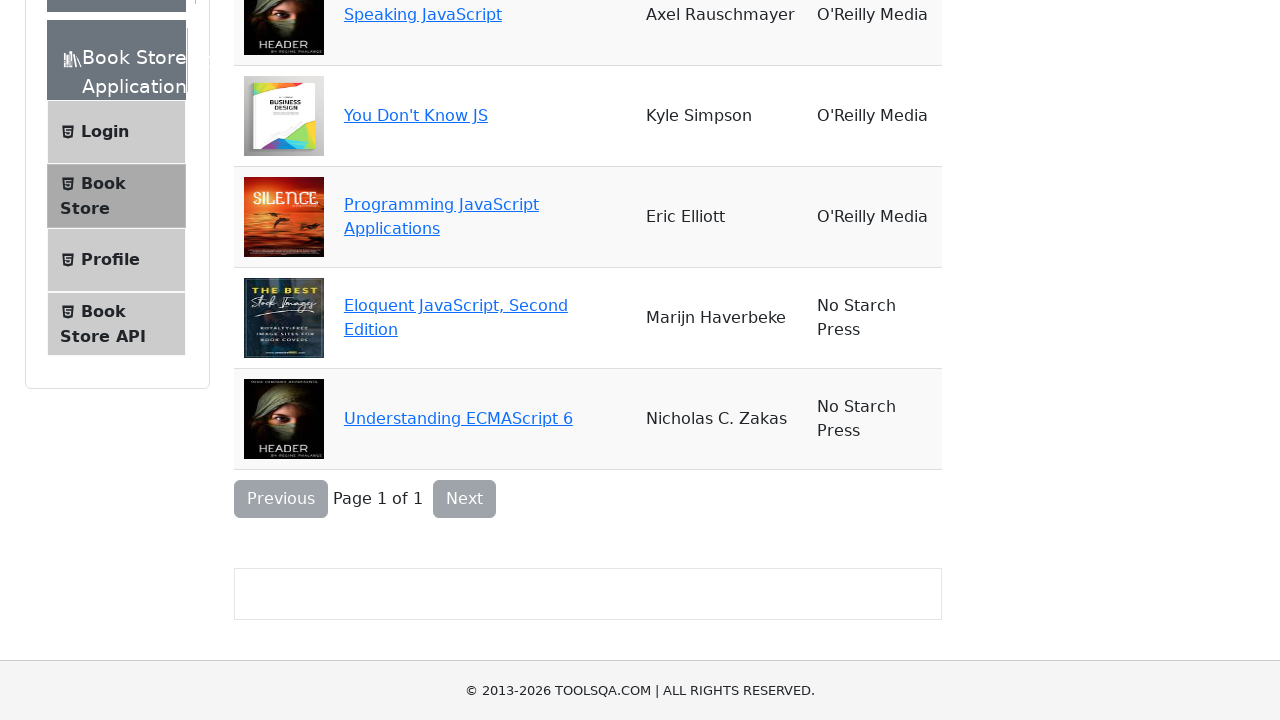

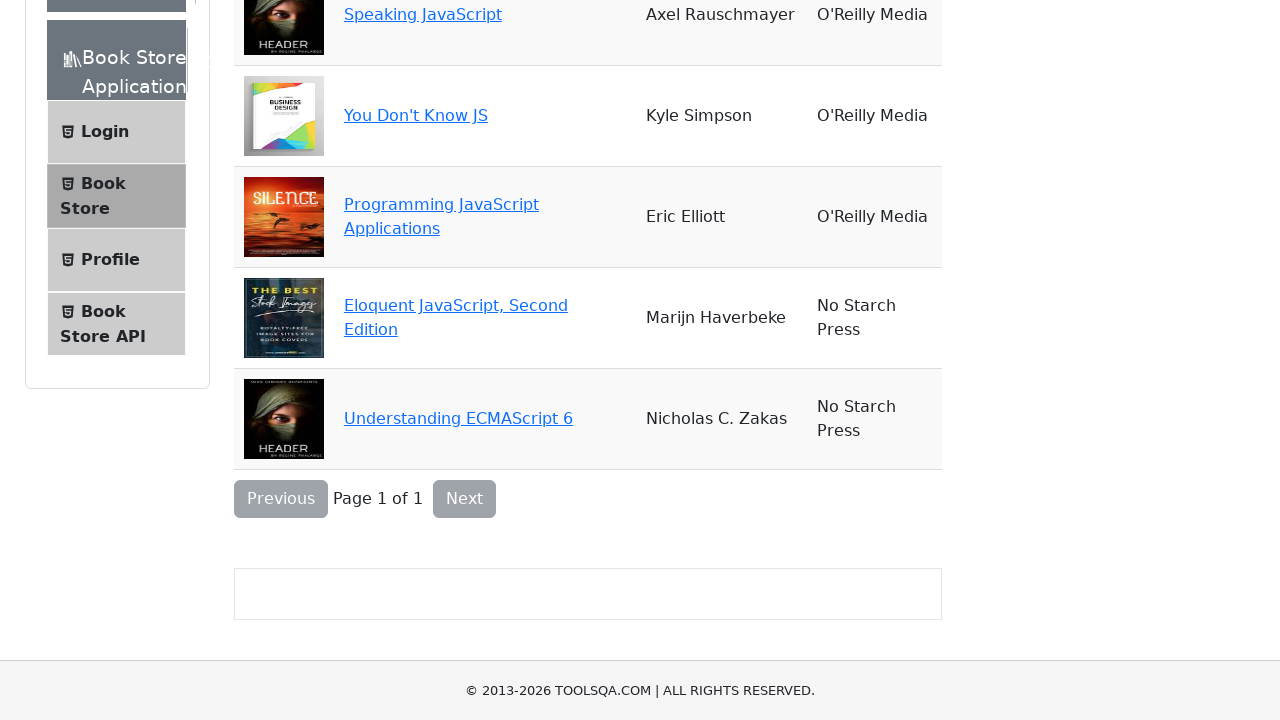